Tests accepting a JavaScript confirmation dialog by clicking the JS Confirm button and accepting it

Starting URL: https://the-internet.herokuapp.com/javascript_alerts

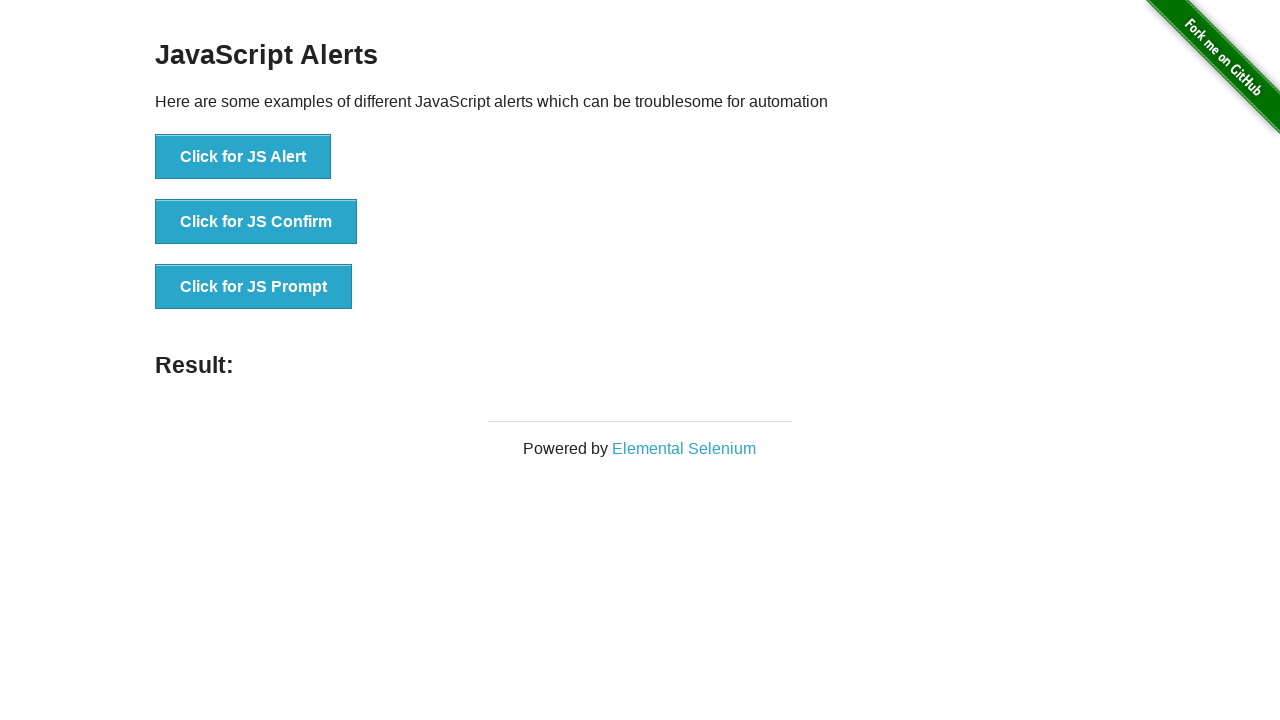

Set up dialog handler to accept confirmation alerts
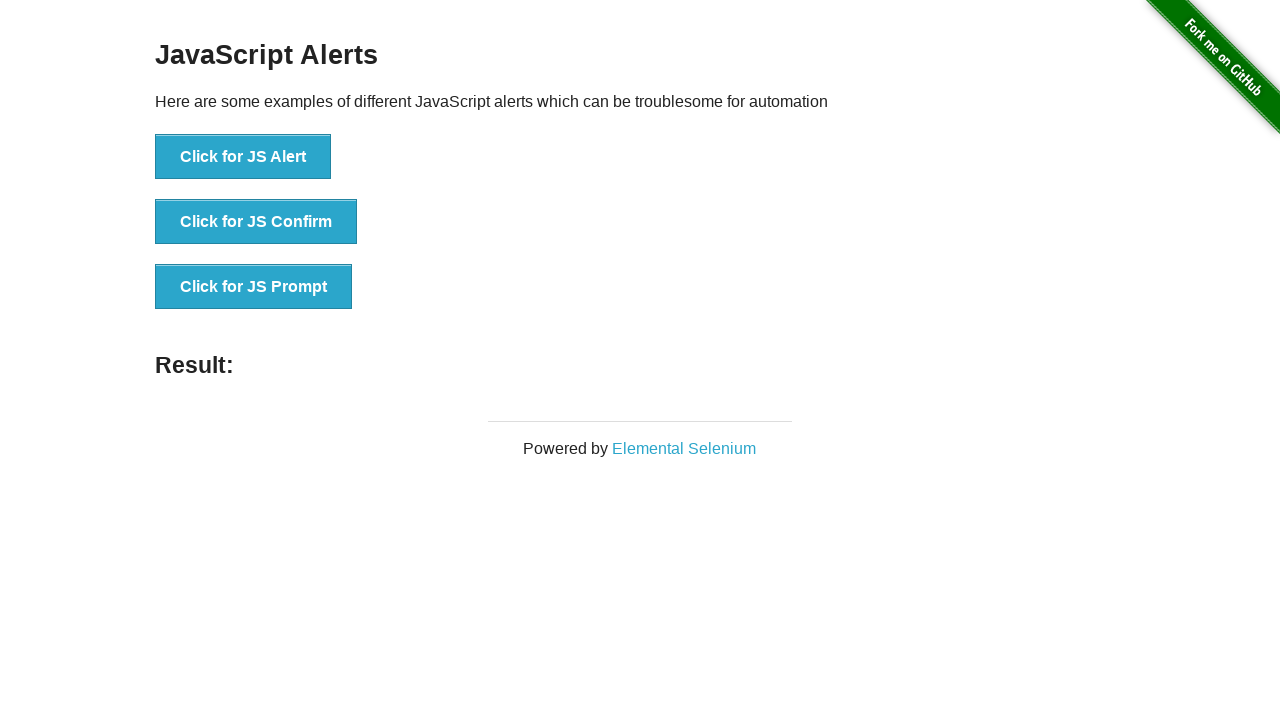

Clicked the JS Confirm button to trigger confirmation dialog at (256, 222) on button[onclick='jsConfirm()']
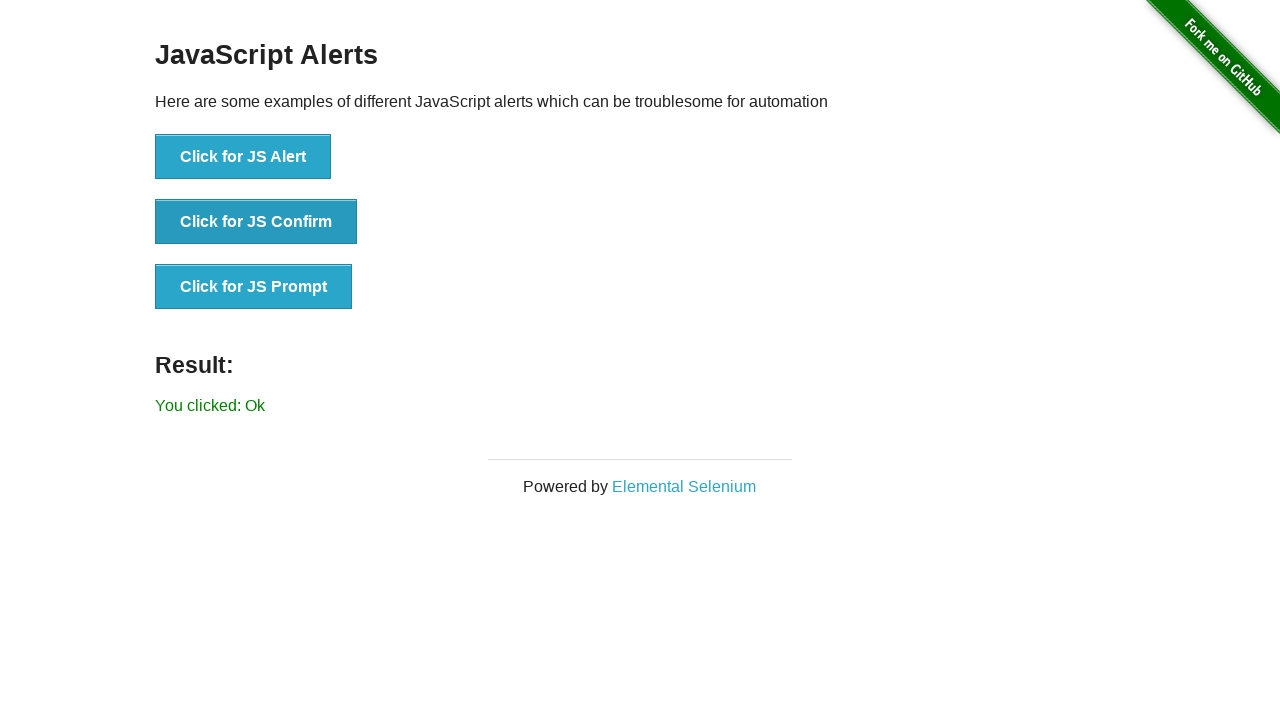

Confirmation dialog was accepted and result message appeared
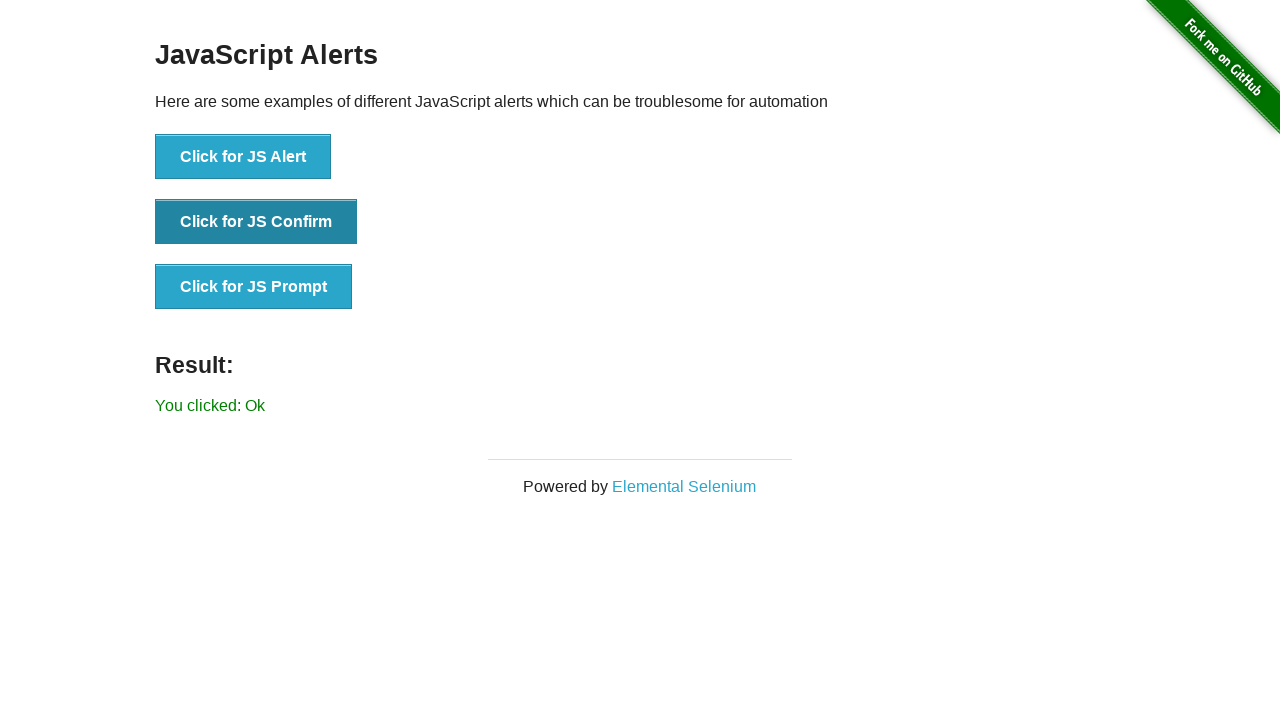

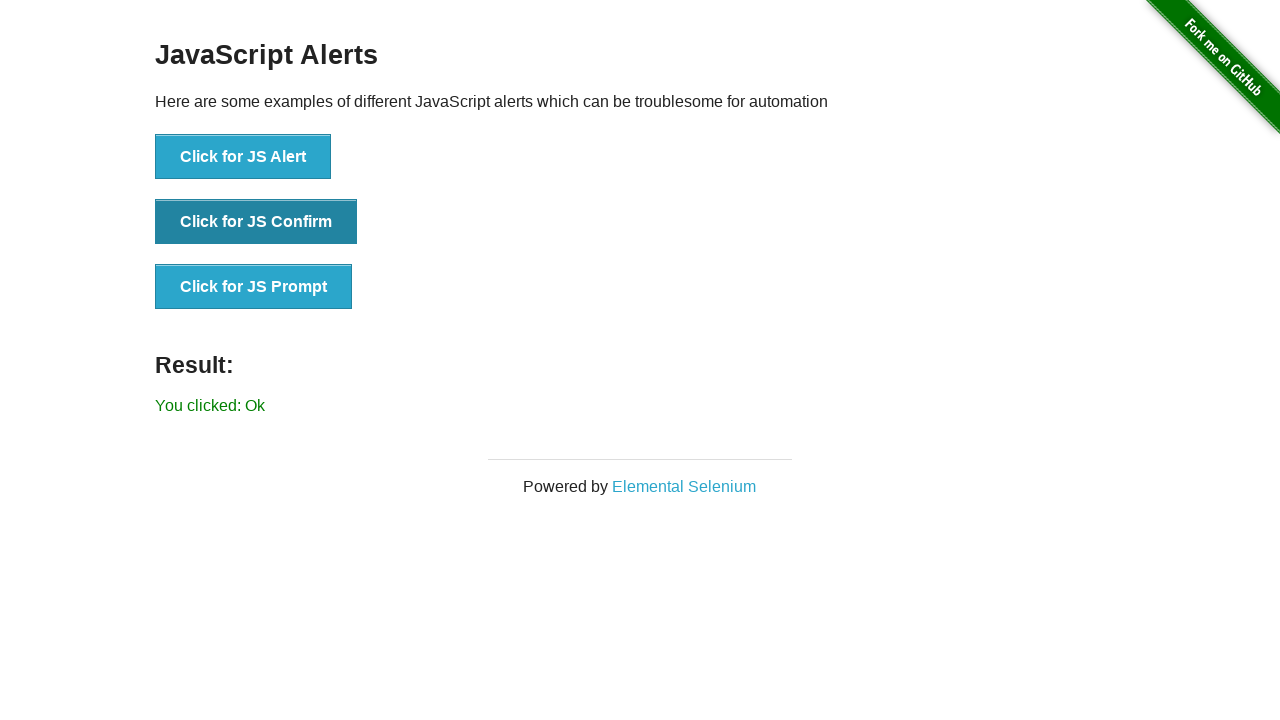